Navigates to the Cleartrip travel booking website homepage and verifies the page loads

Starting URL: https://www.cleartrip.com/

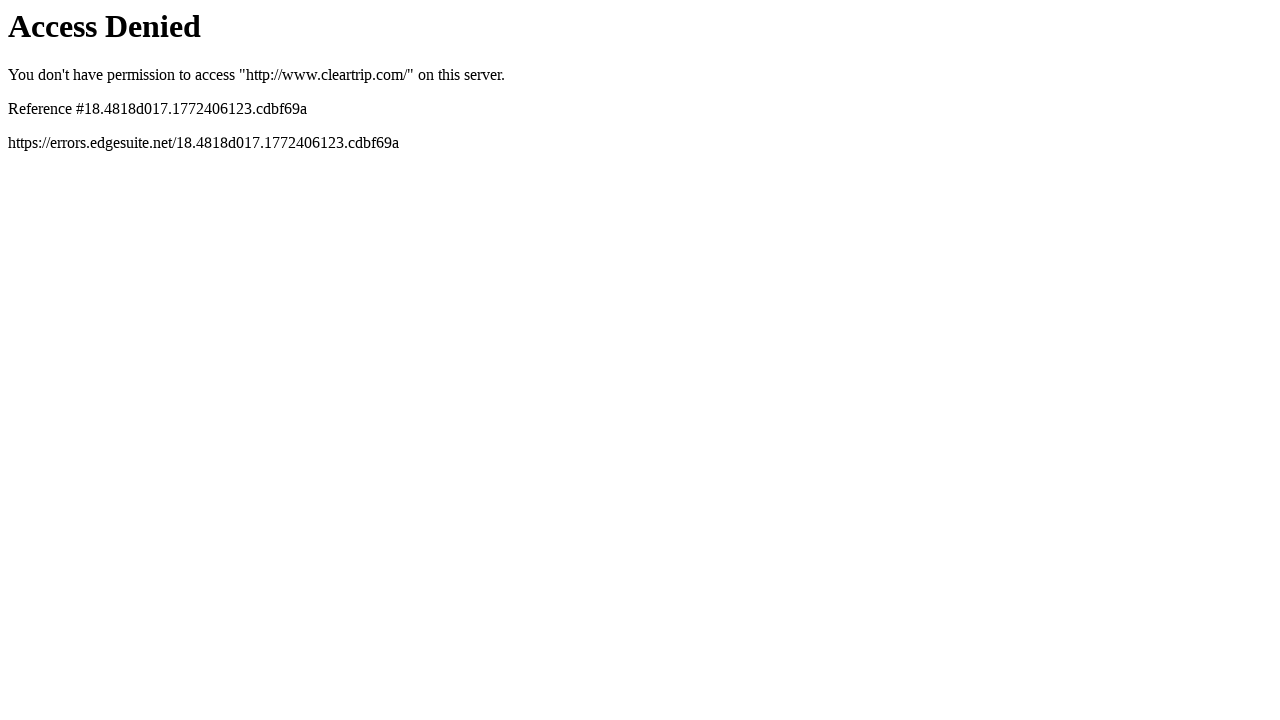

Navigated to Cleartrip homepage at https://www.cleartrip.com/
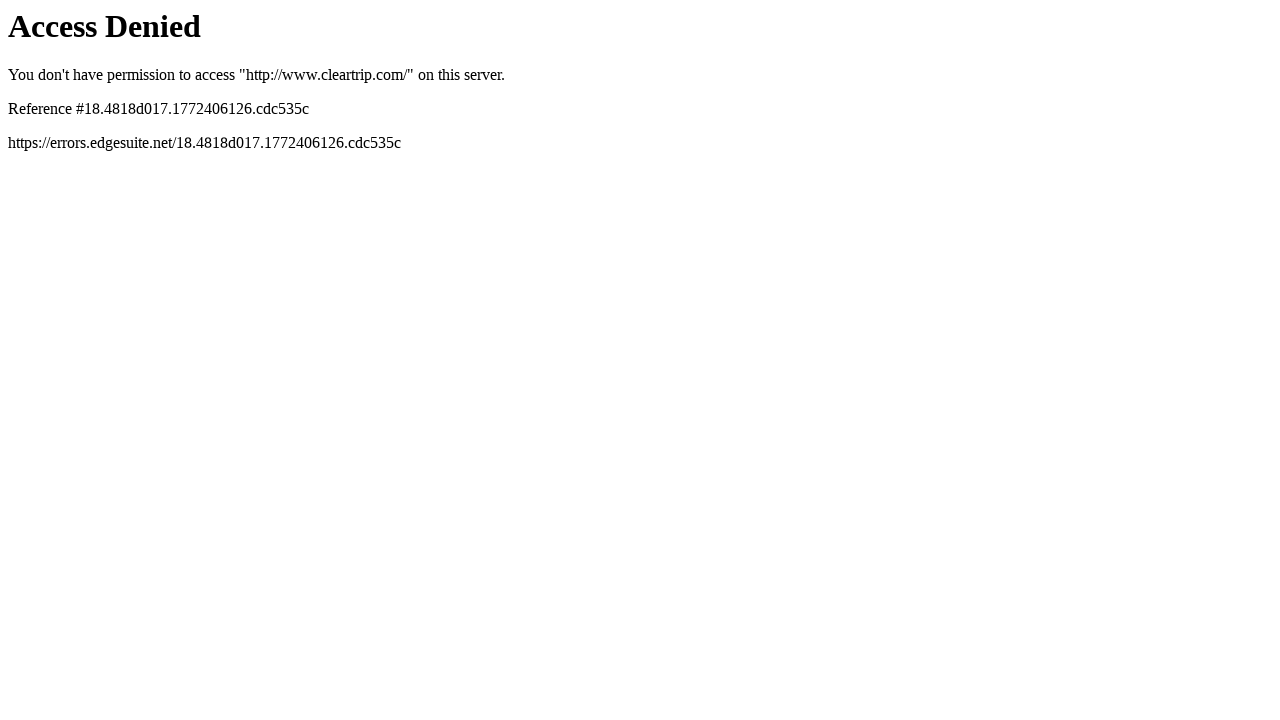

Page reached domcontentloaded state
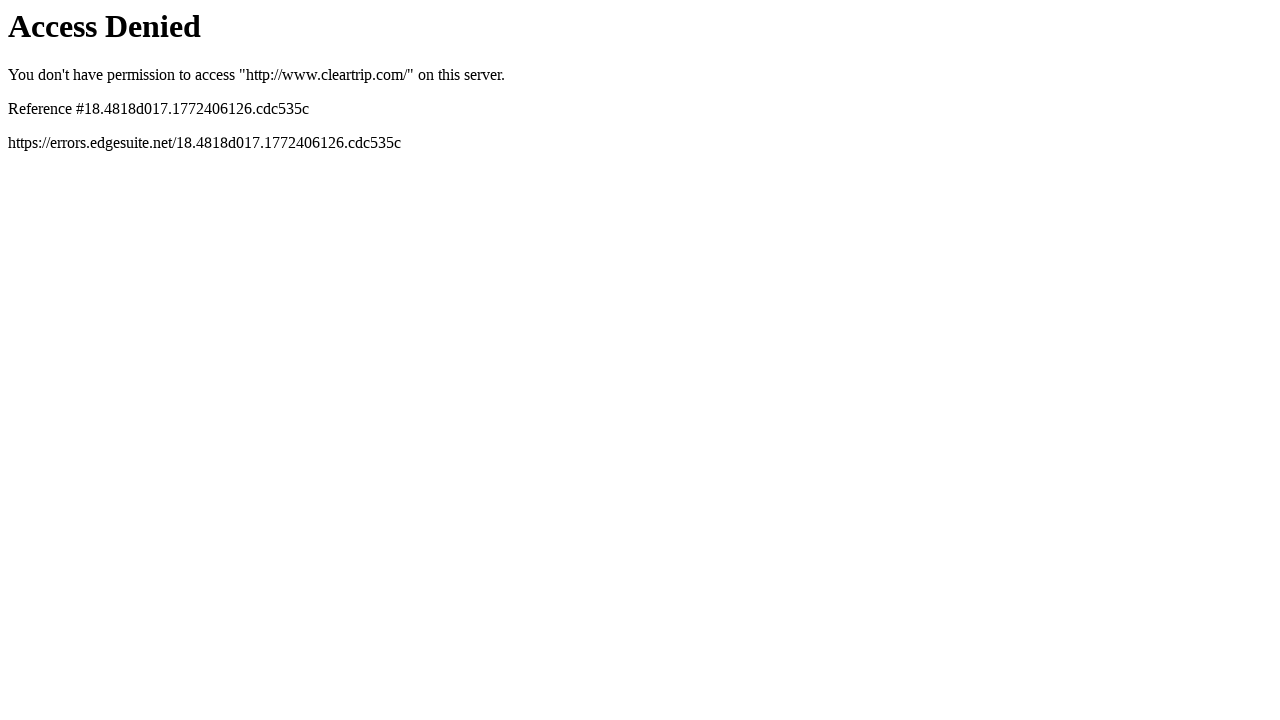

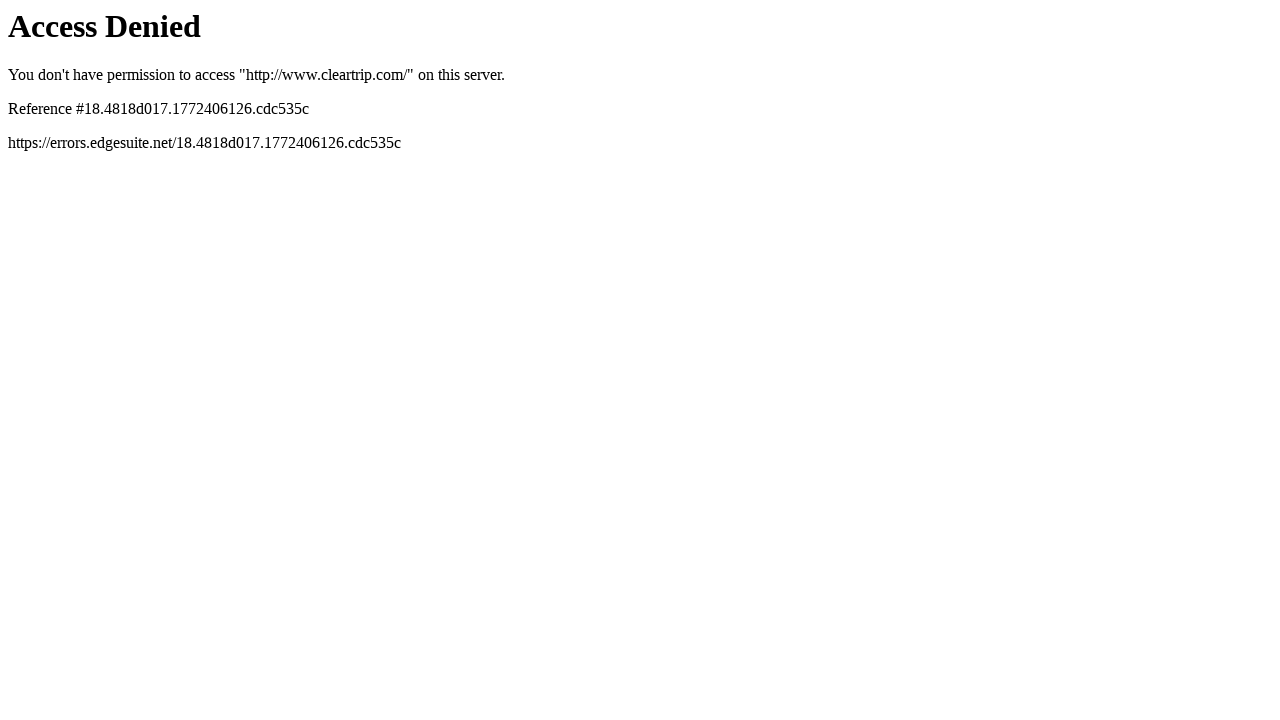